Waits for a price to reach $100, then solves a mathematical challenge by calculating a logarithmic expression and submitting the answer

Starting URL: http://suninjuly.github.io/explicit_wait2.html

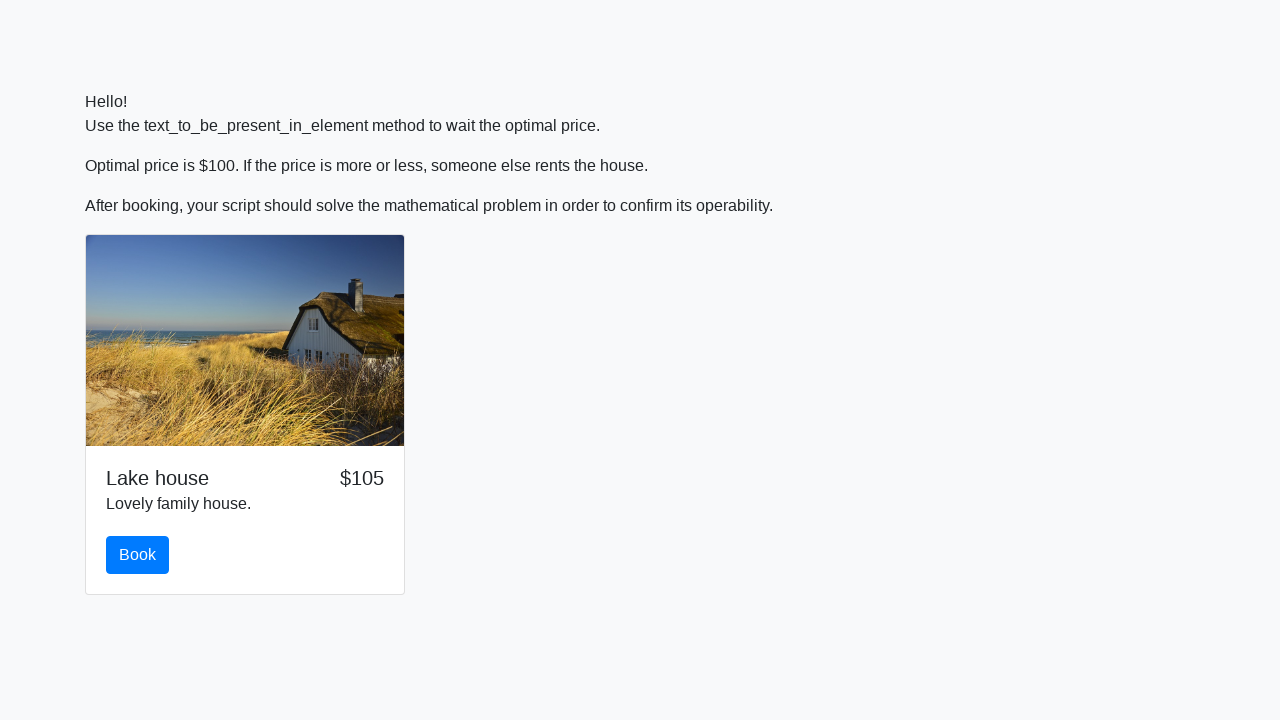

Waited for price to reach $100
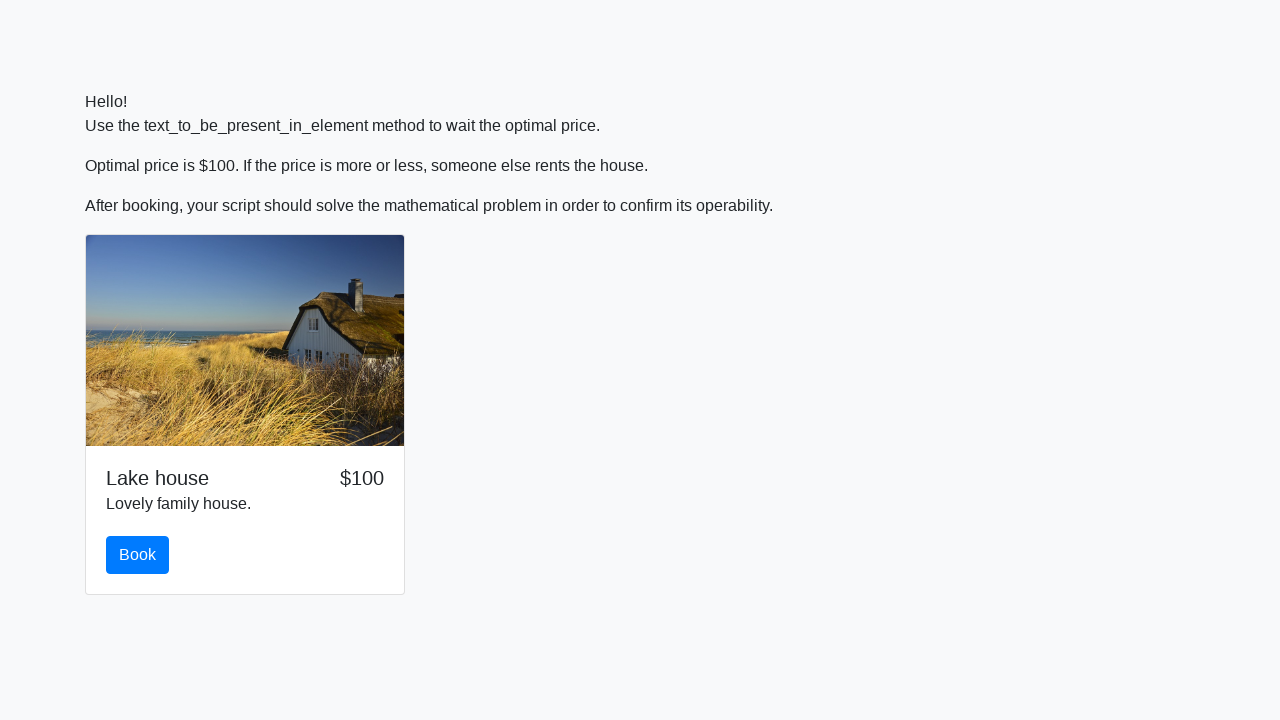

Clicked the book button at (138, 555) on #book
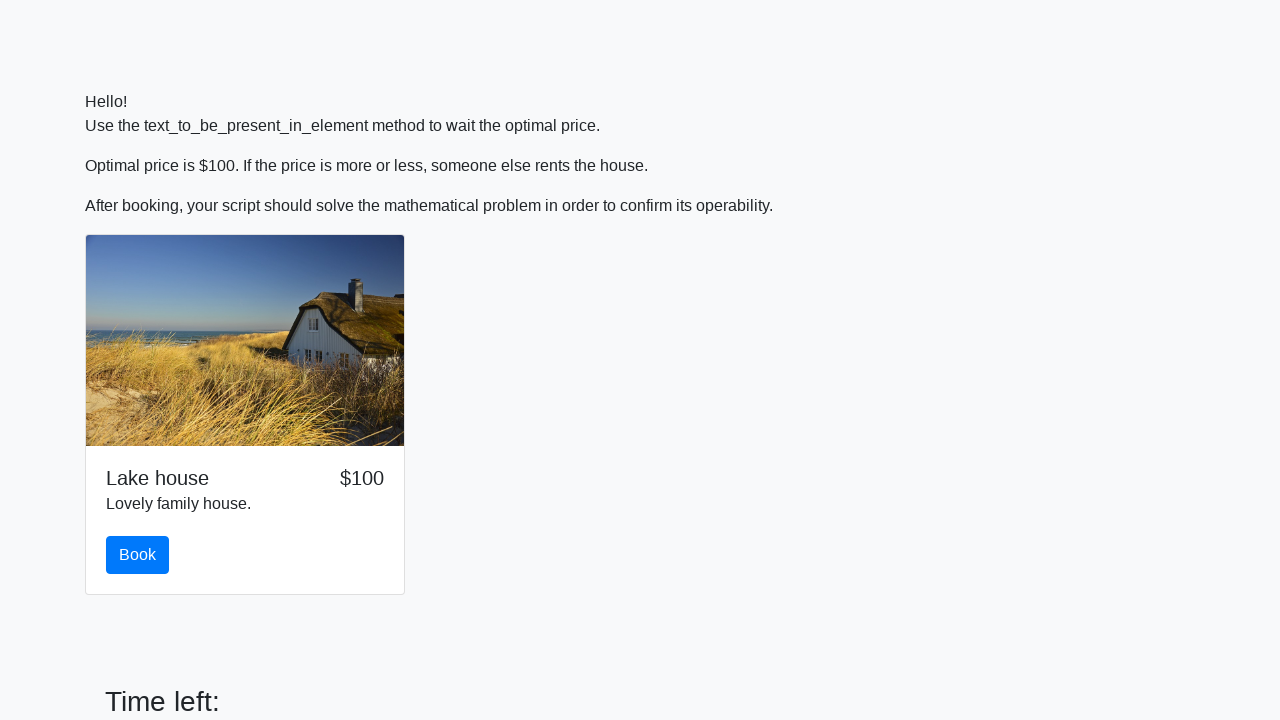

Retrieved input value: 550
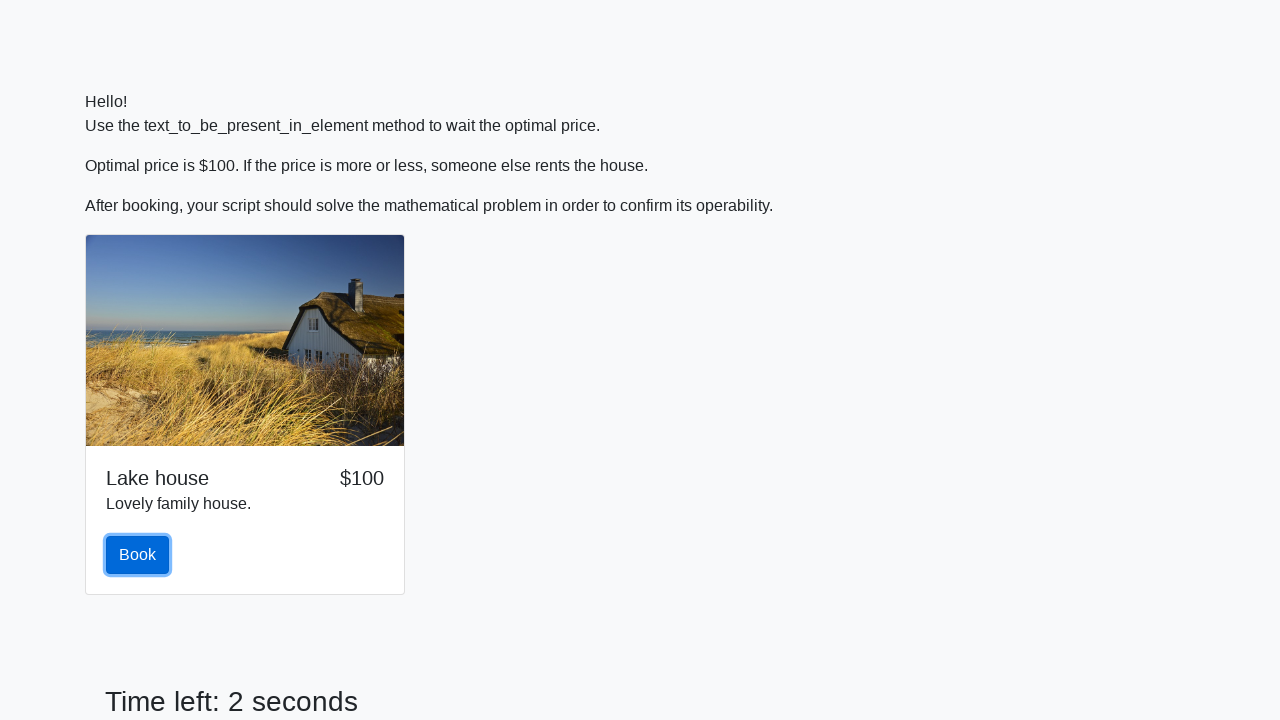

Calculated logarithmic expression result: 0.9684310604152374
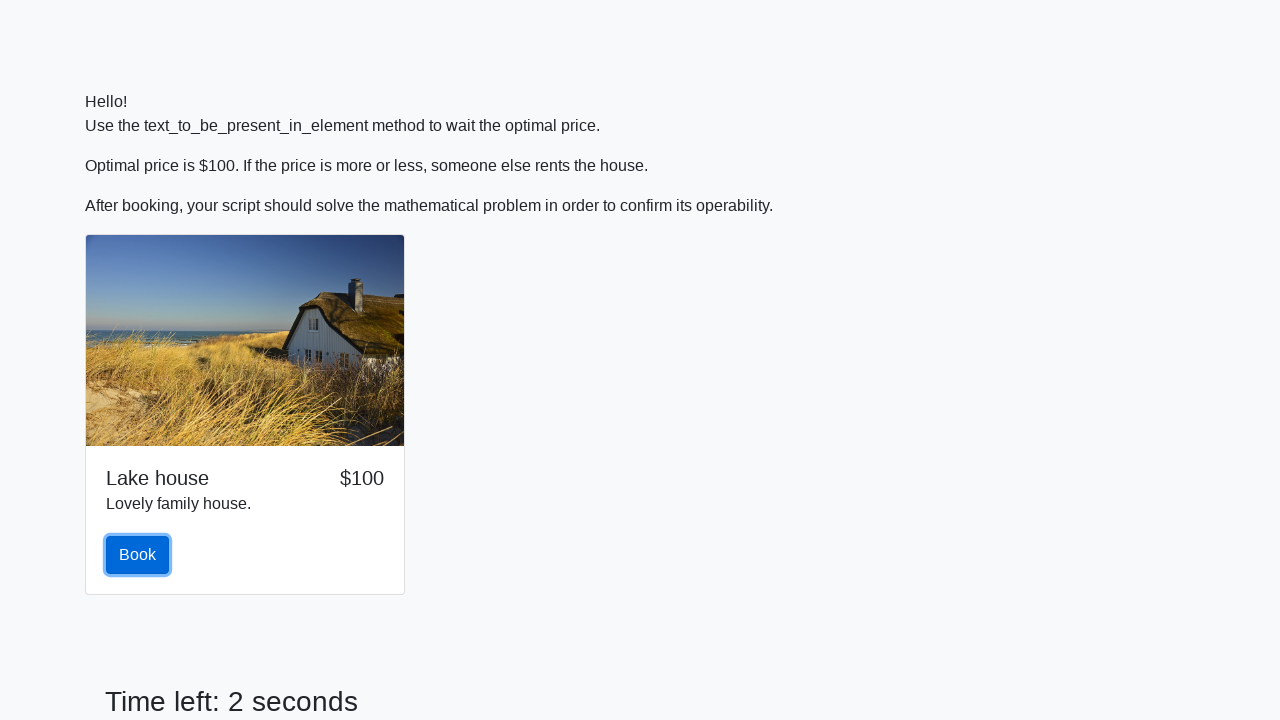

Filled answer field with calculated value: 0.9684310604152374 on #answer
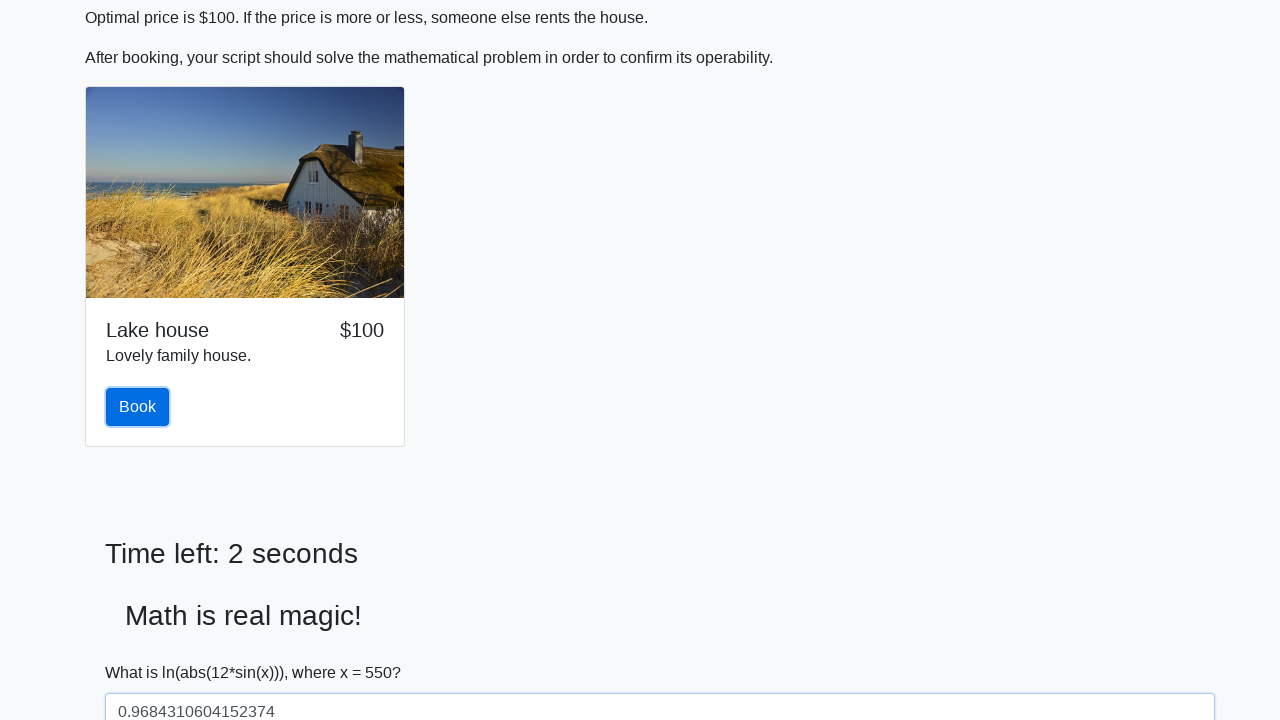

Clicked solve button to submit answer at (143, 651) on #solve
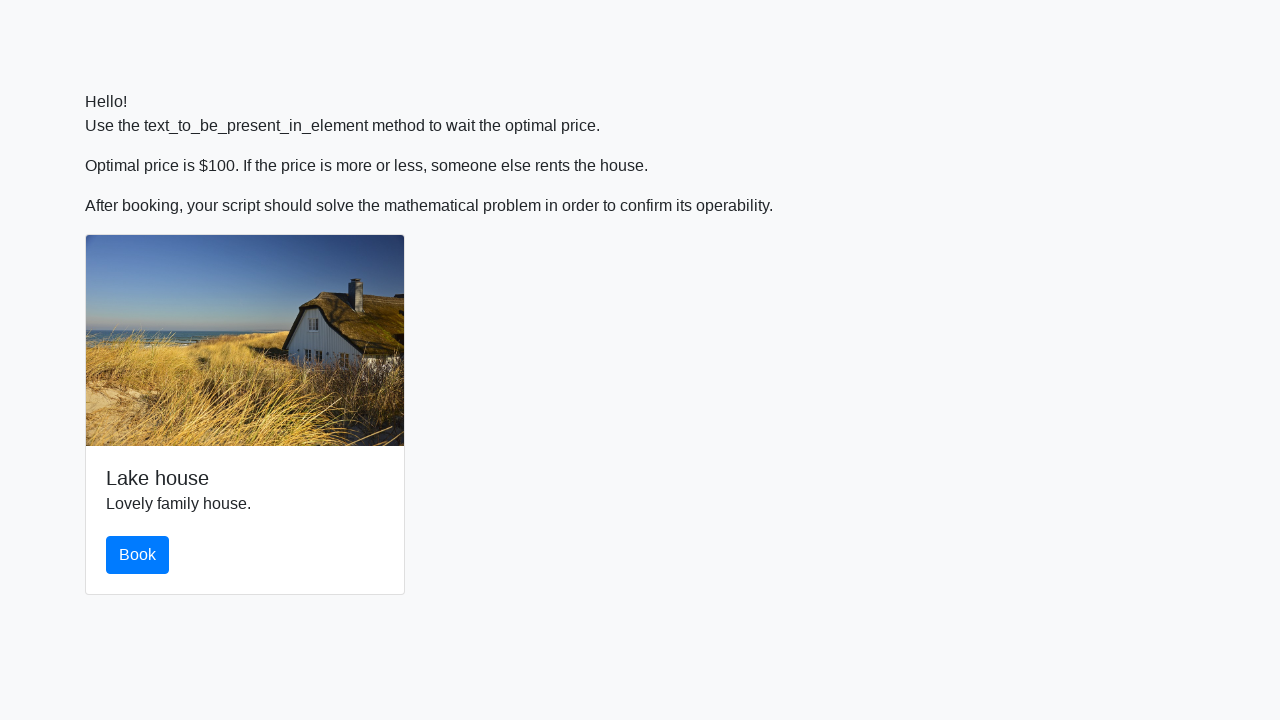

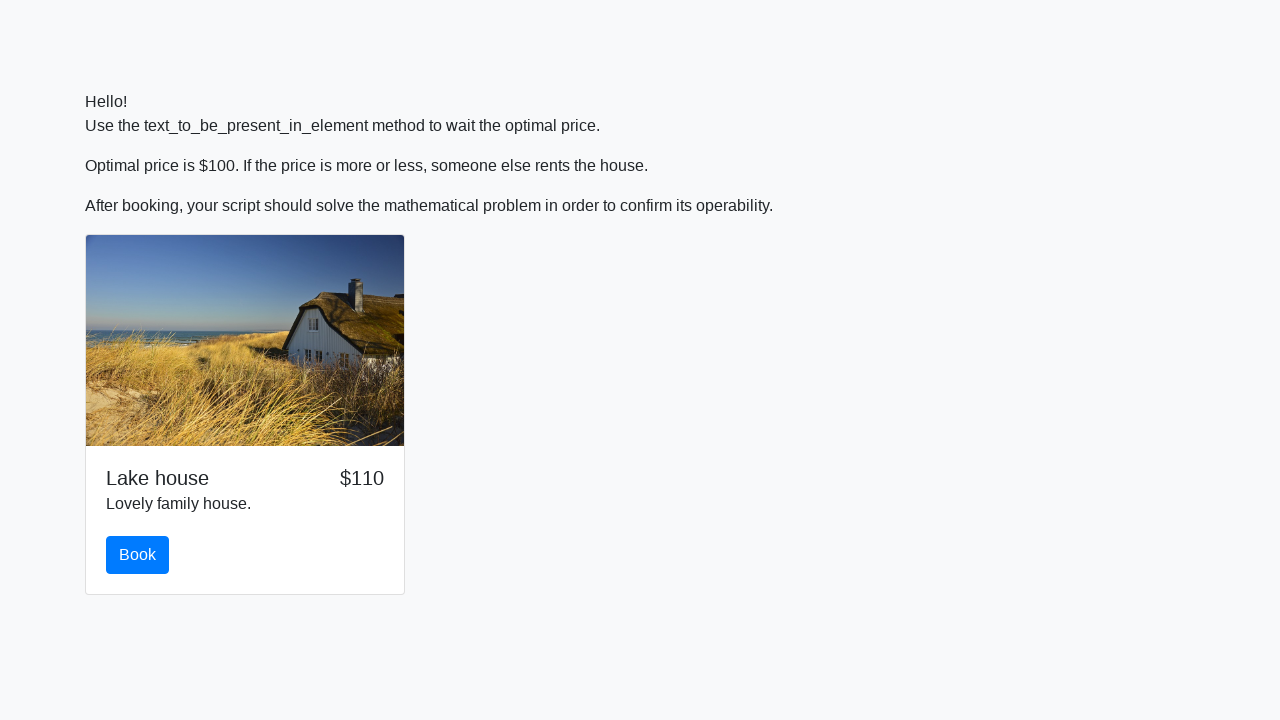